Tests page scrolling functionality by navigating to a webpage and scrolling down 600 pixels using JavaScript execution.

Starting URL: https://echoecho.com/school.htm

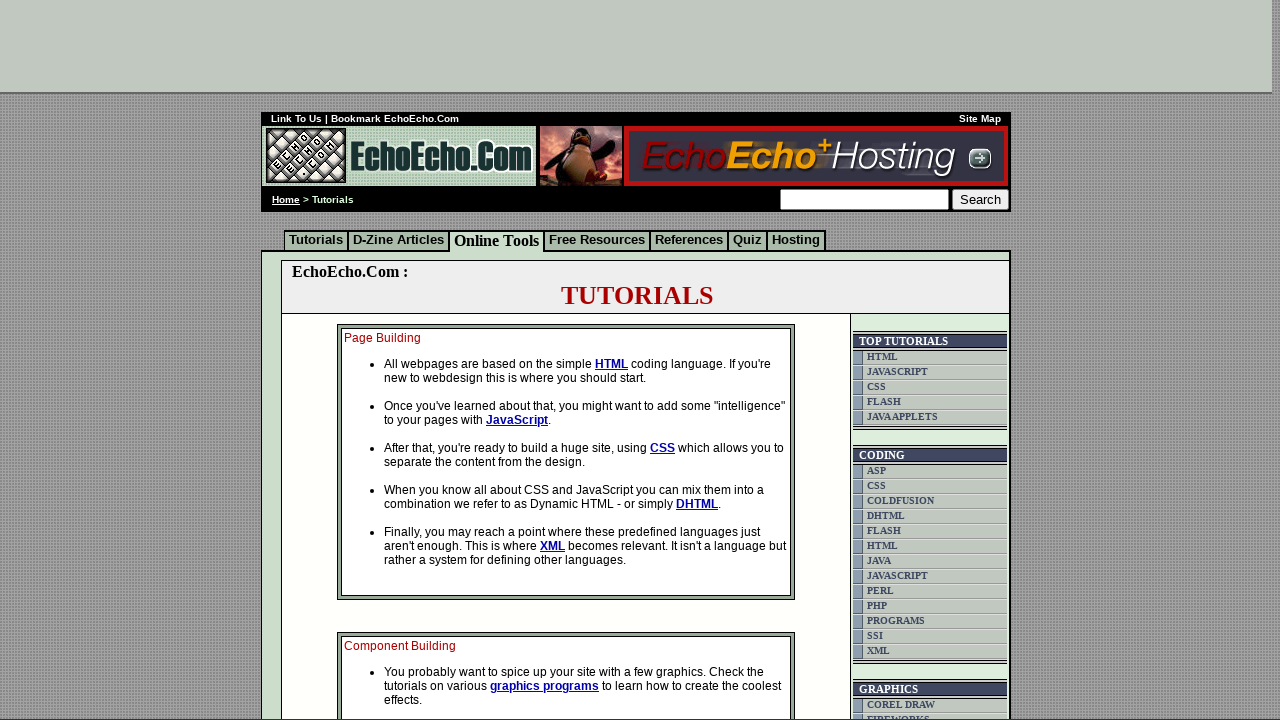

Navigated to https://echoecho.com/school.htm
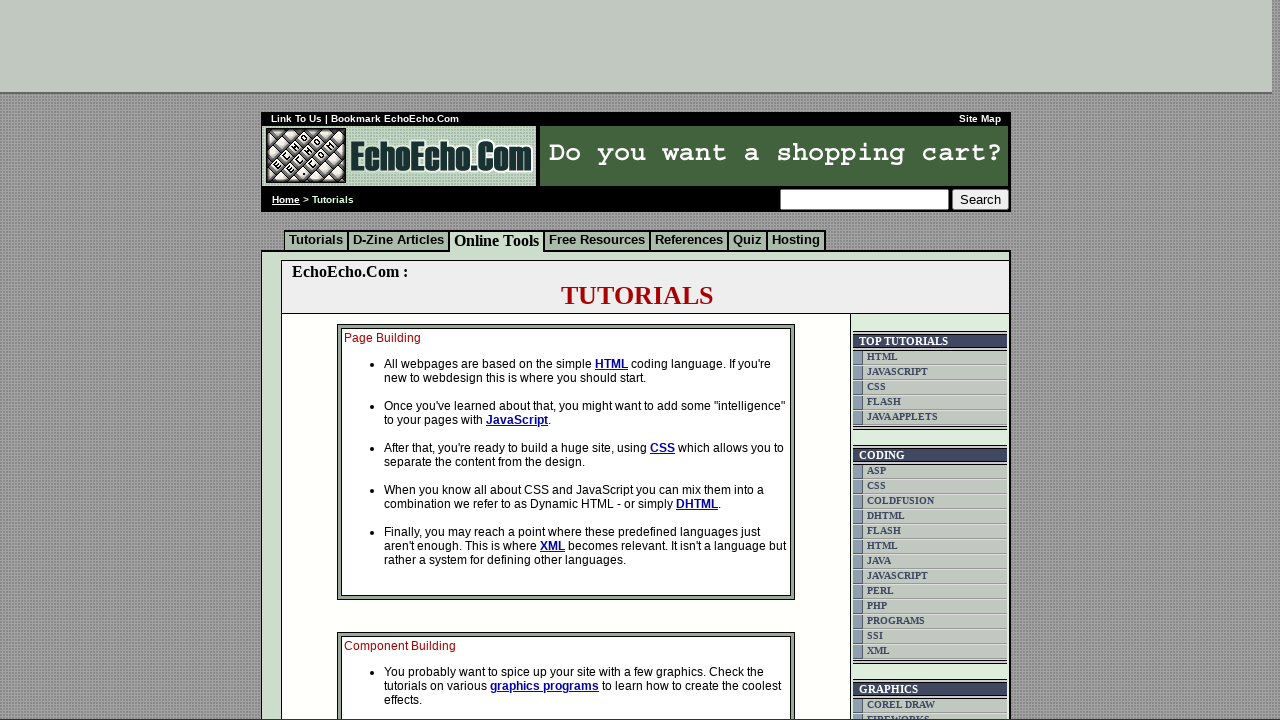

Scrolled down the page by 600 pixels
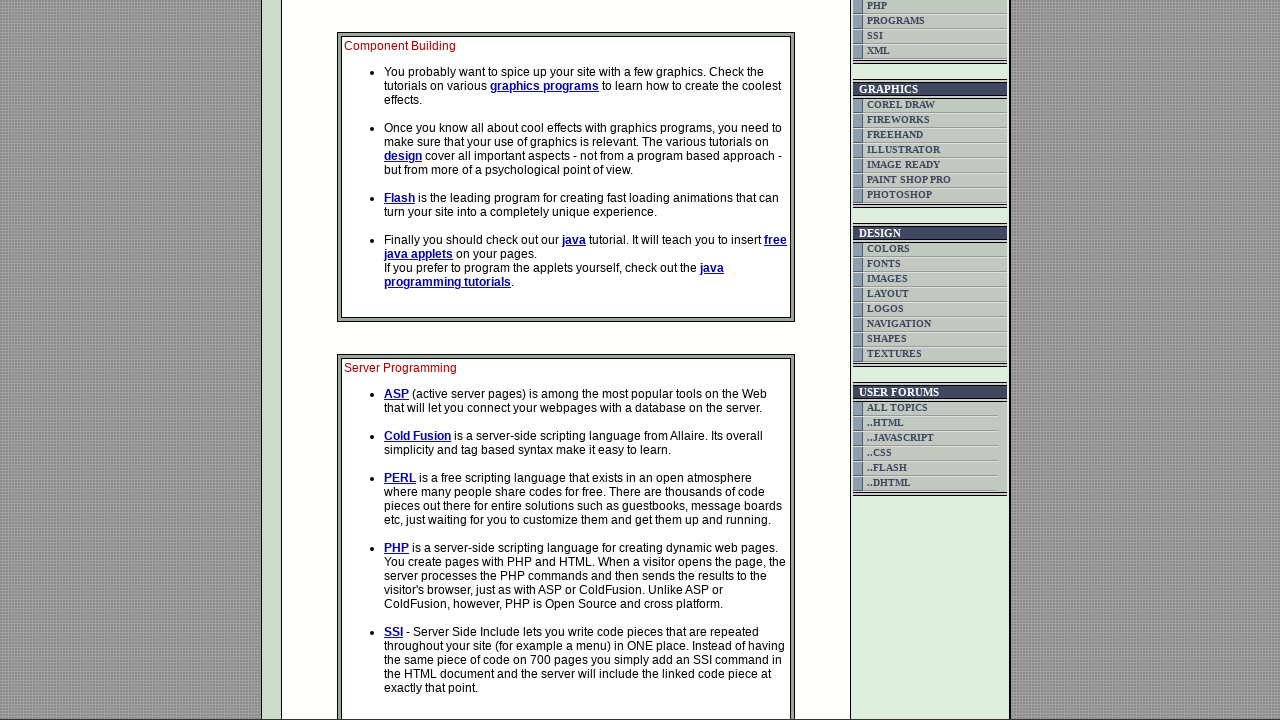

Waited 1 second to observe the scroll effect
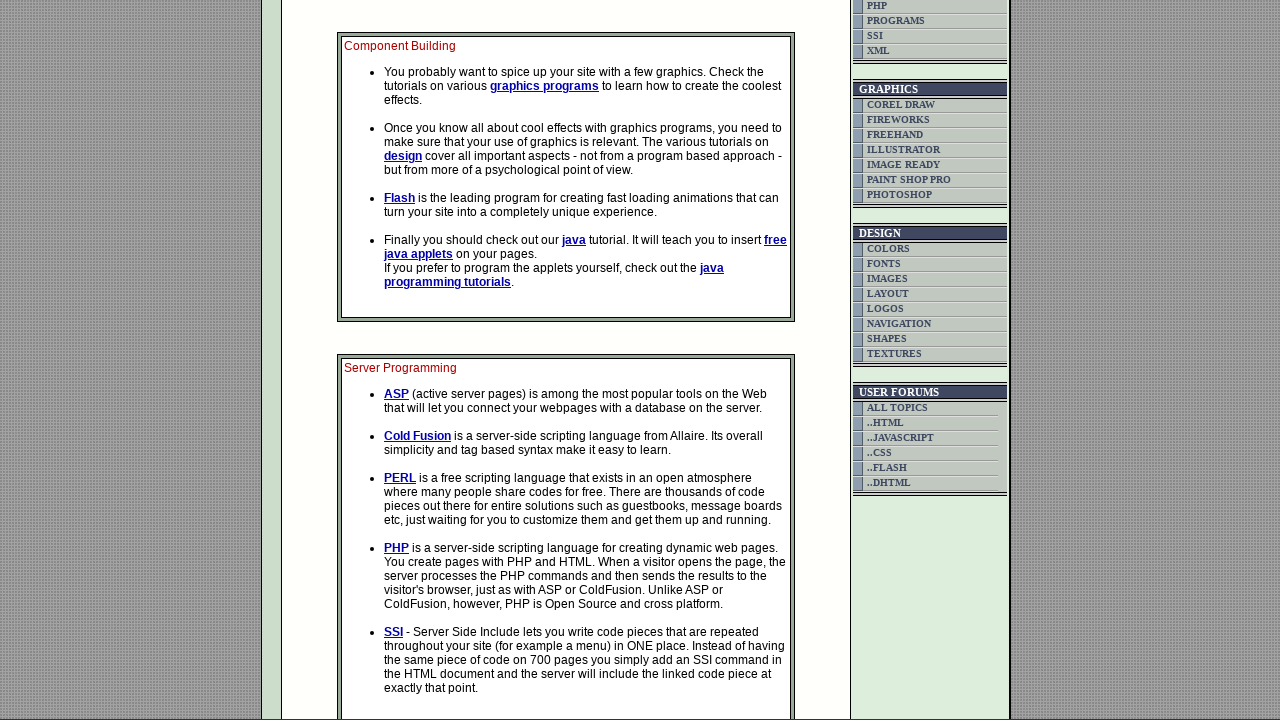

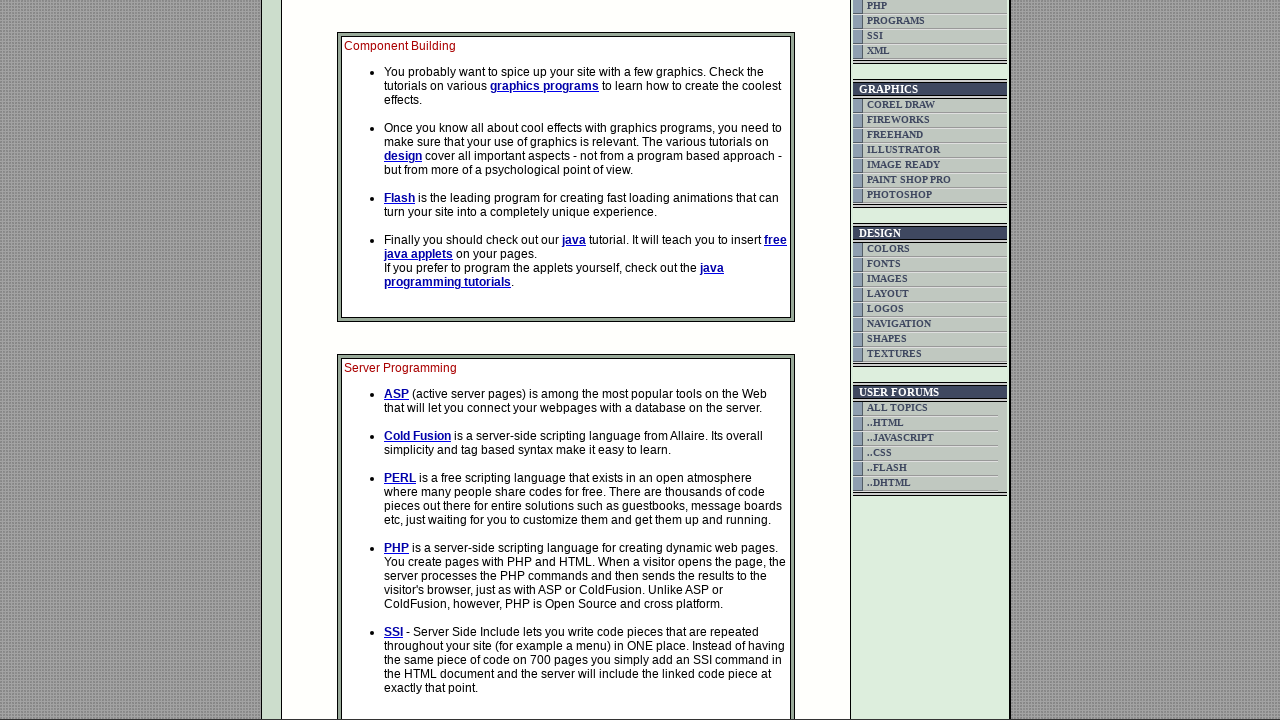